Tests dropdown/select menu functionality by selecting options using different methods (visible text, index, and value) and verifying the selections are correctly applied

Starting URL: https://demoqa.com/select-menu

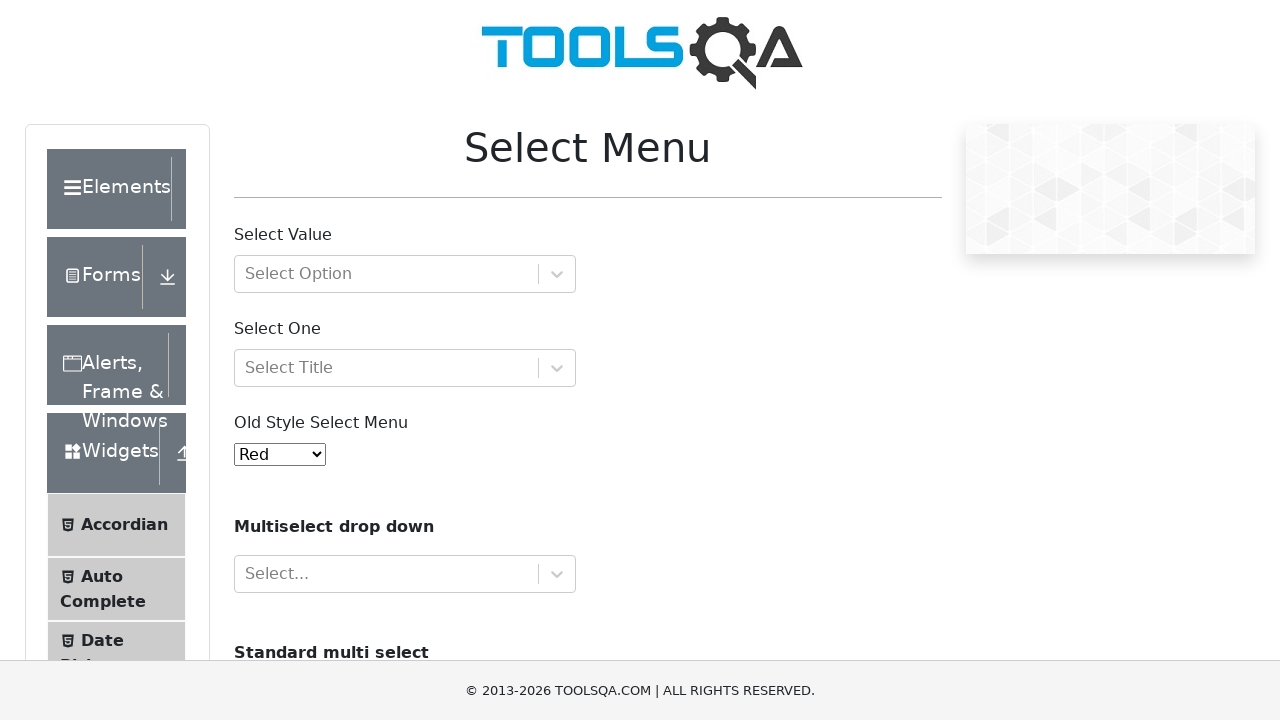

Retrieved initial selected option from dropdown
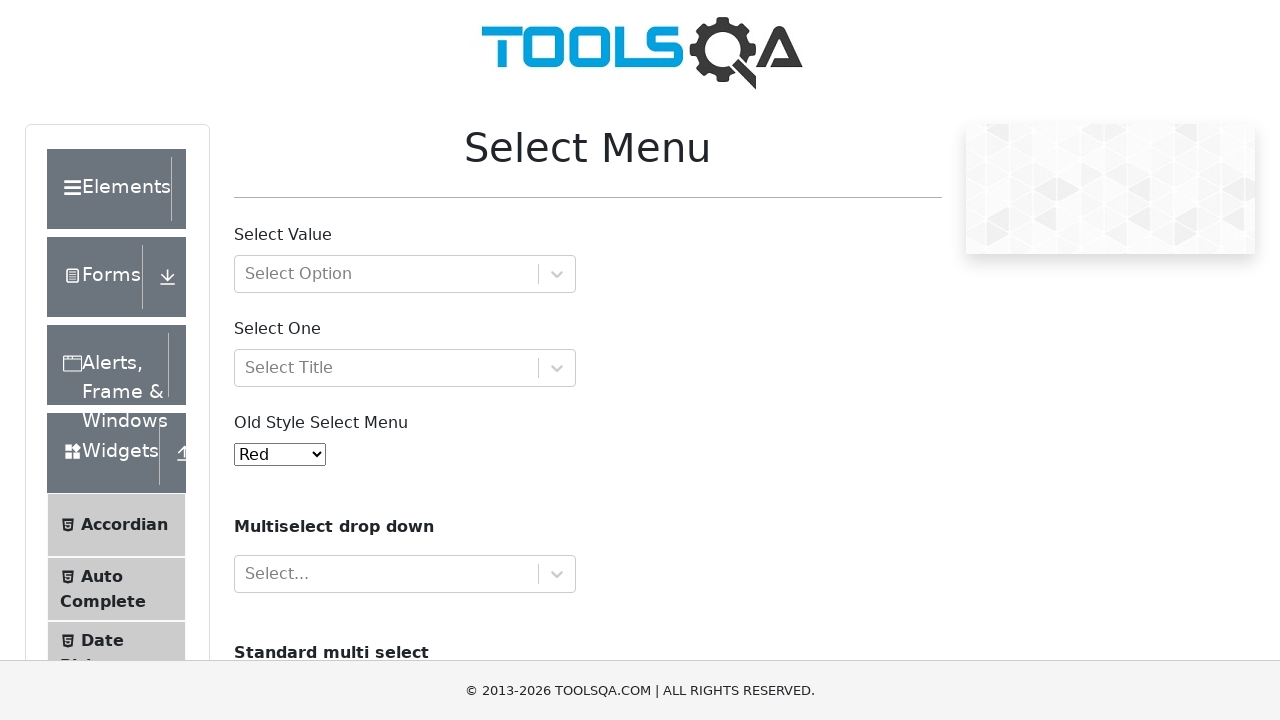

Selected 'Black' option by visible text on #oldSelectMenu
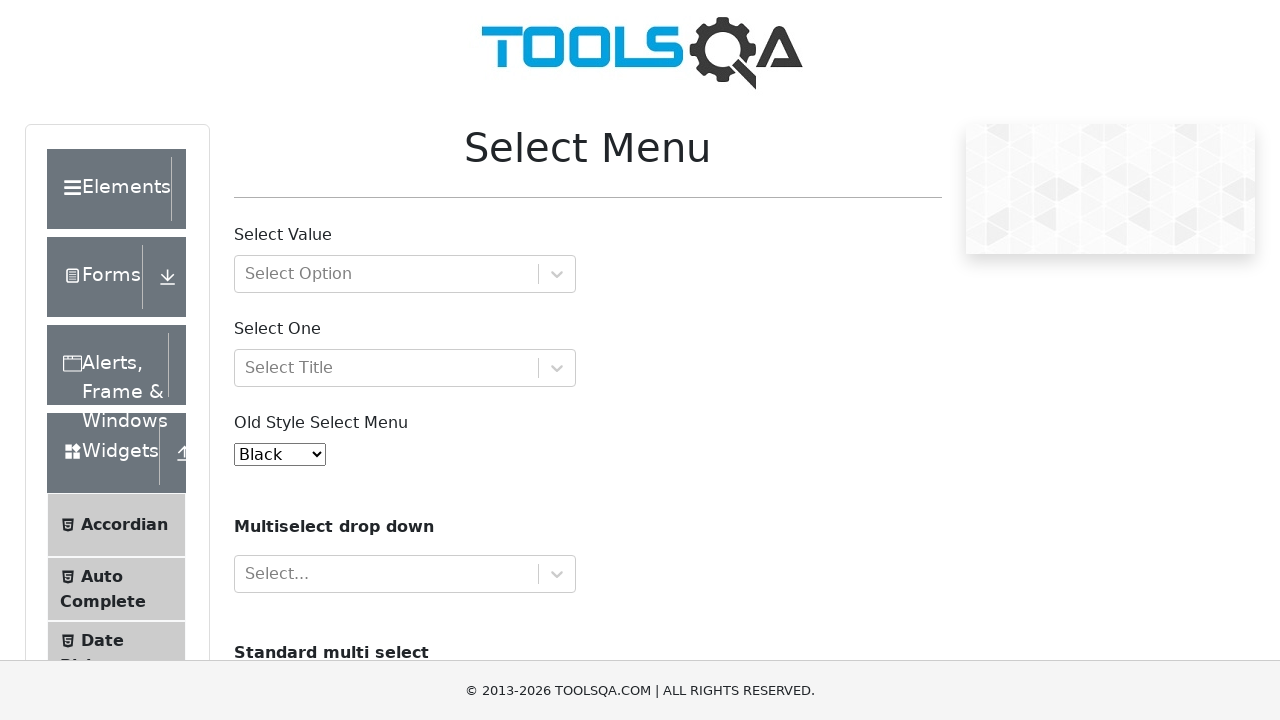

Verified 'Black' option is selected
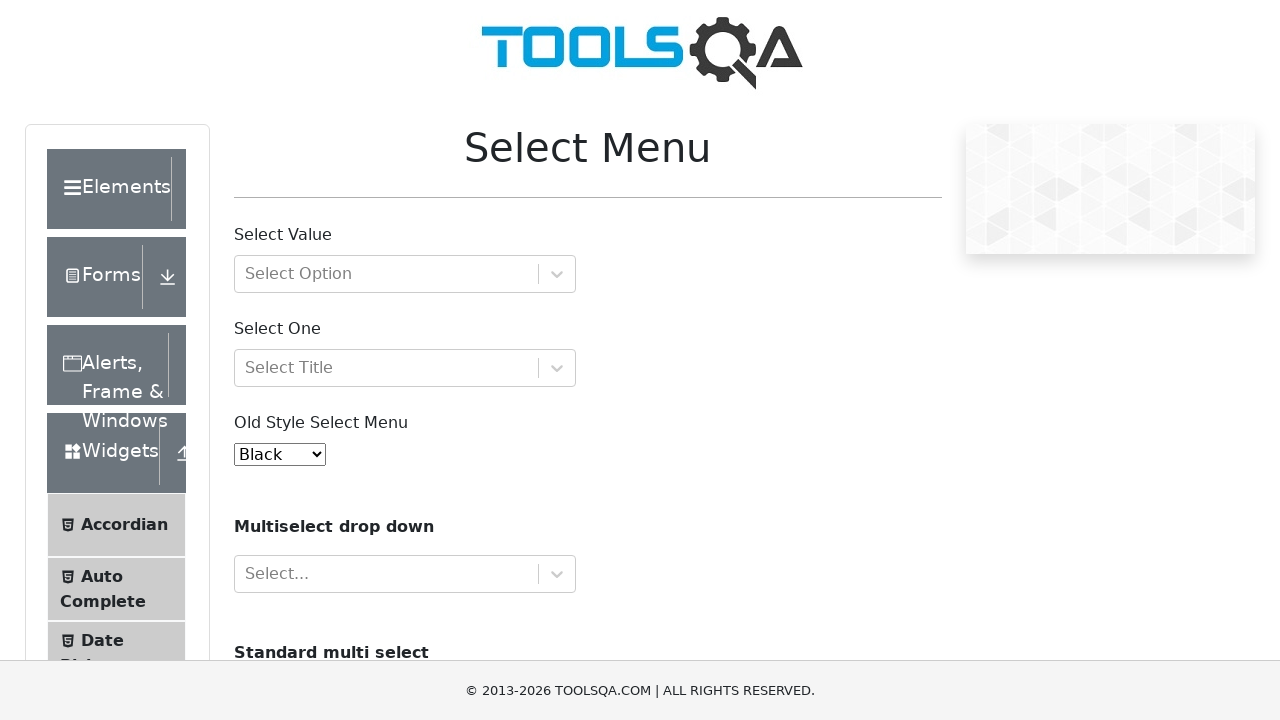

Selected option at index 6 ('White') on #oldSelectMenu
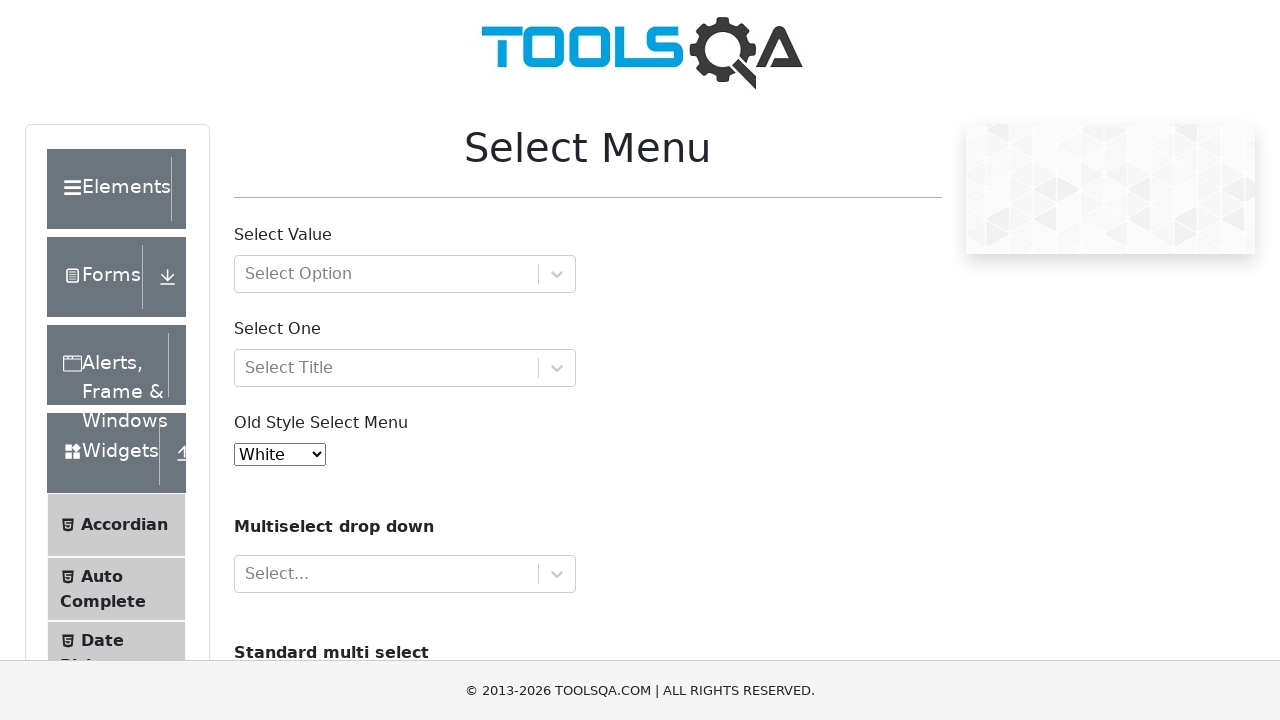

Verified 'White' option is selected
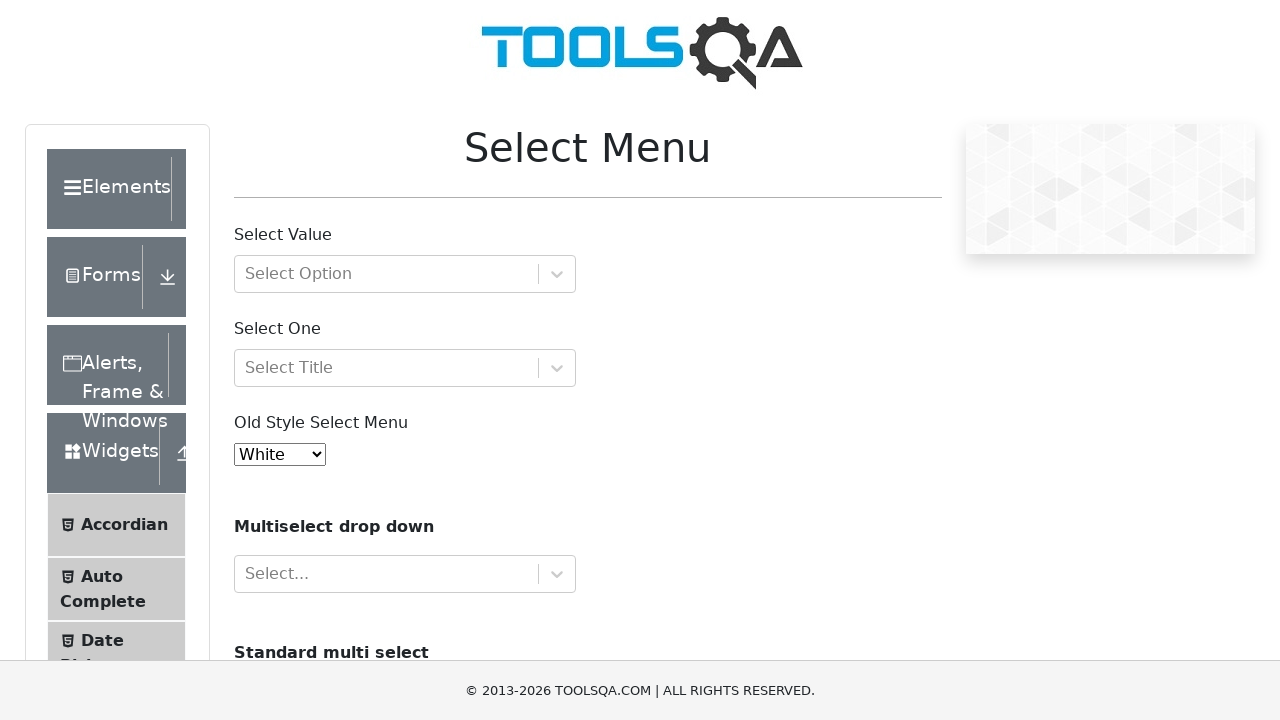

Selected option by value '3' ('Yellow') on #oldSelectMenu
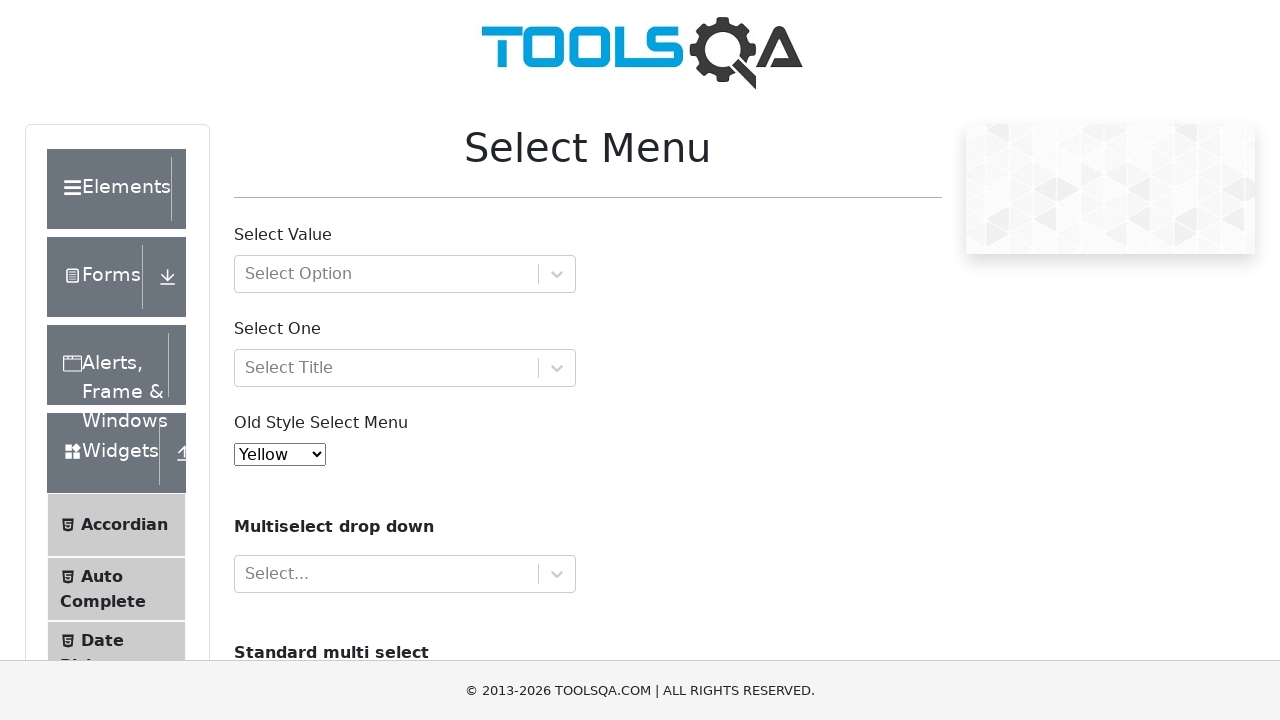

Verified 'Yellow' option is selected
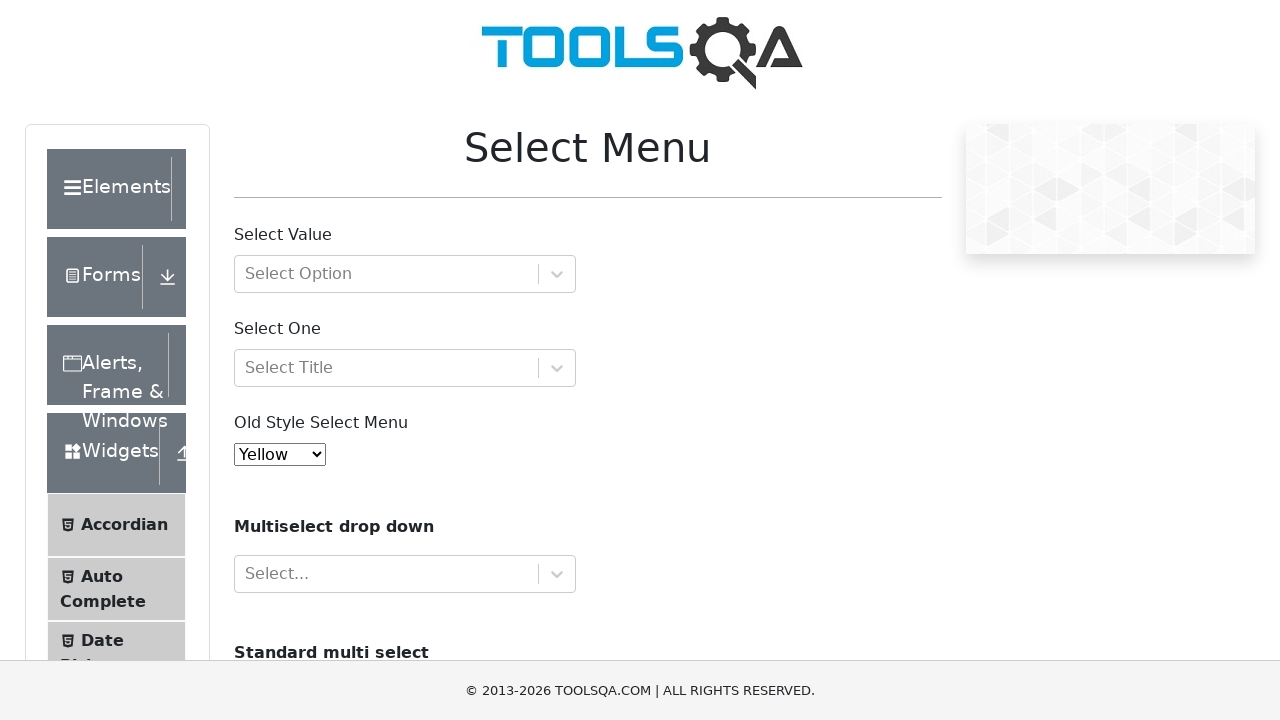

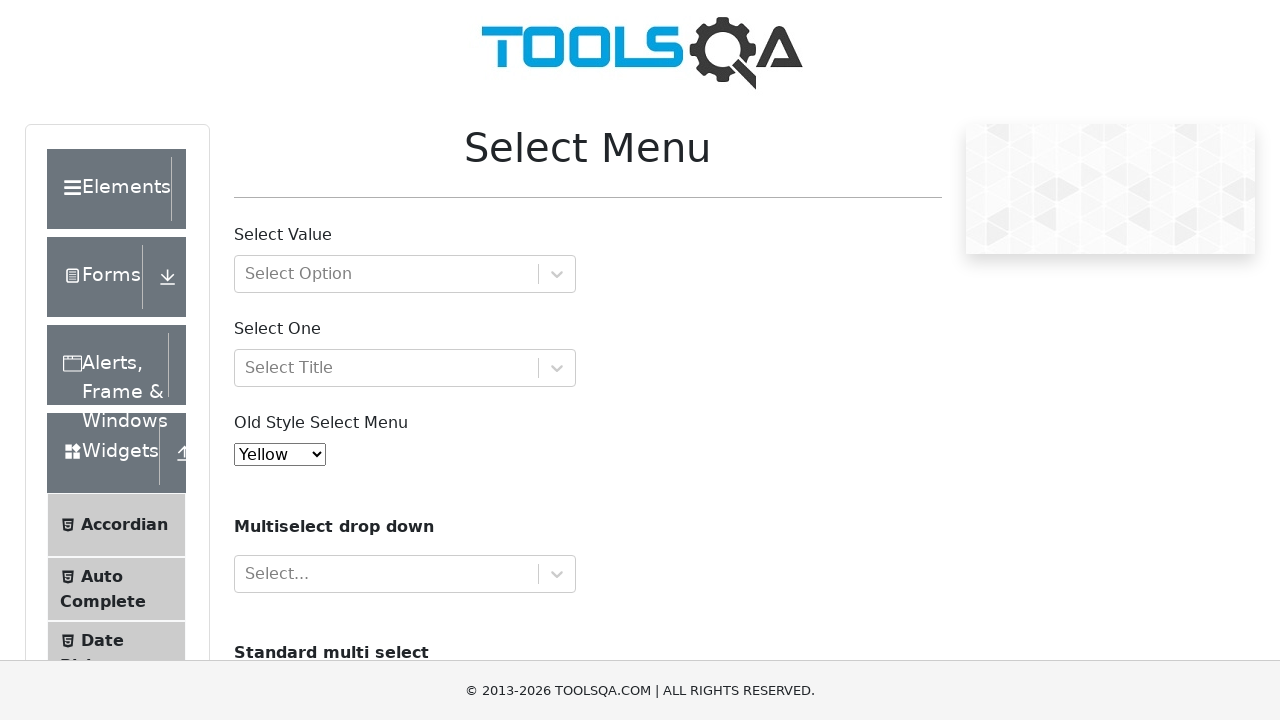